Selects multiple options from a dropdown menu sequentially

Starting URL: https://rahulshettyacademy.com/AutomationPractice/

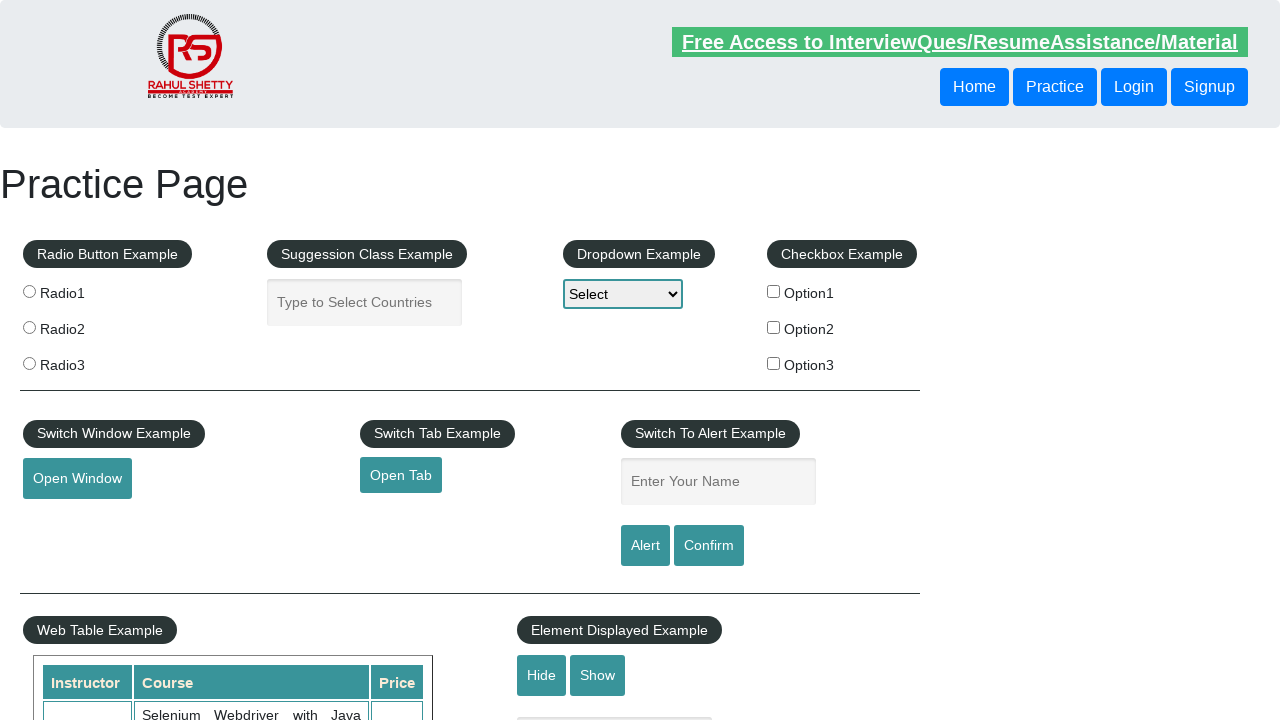

Located dropdown element with id 'dropdown-class-example'
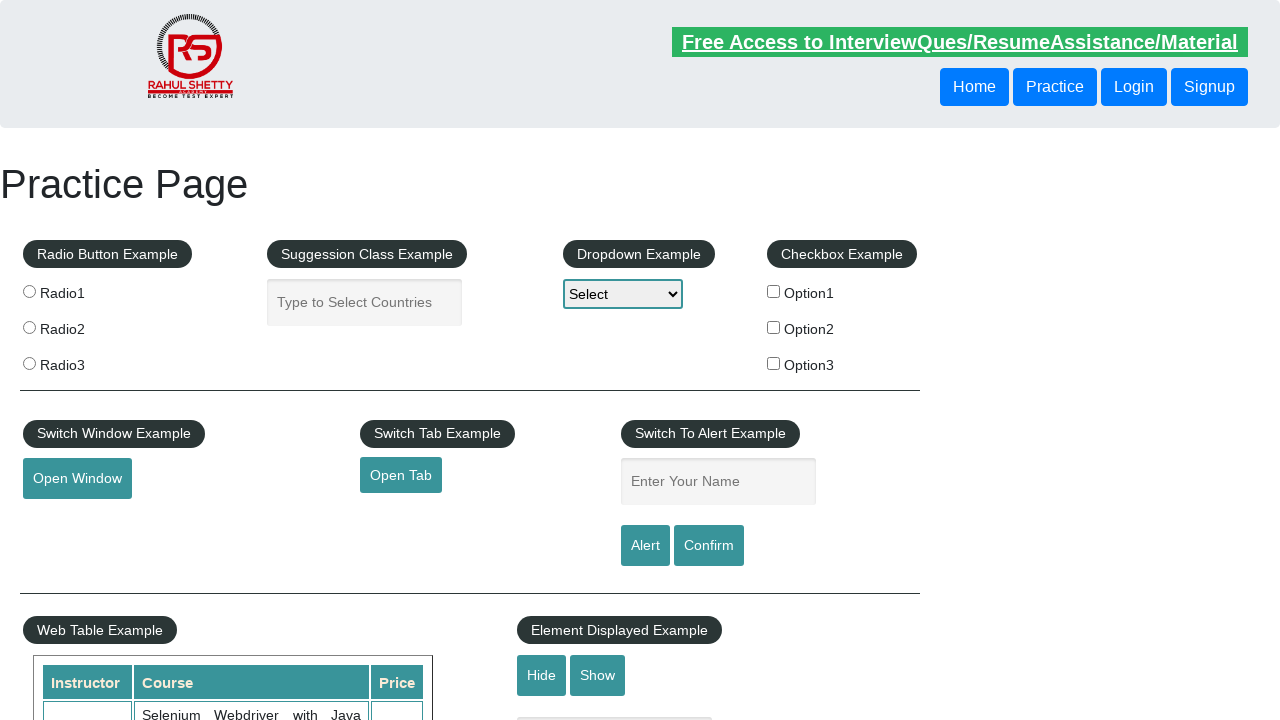

Selected first option (index 0) from dropdown on #dropdown-class-example
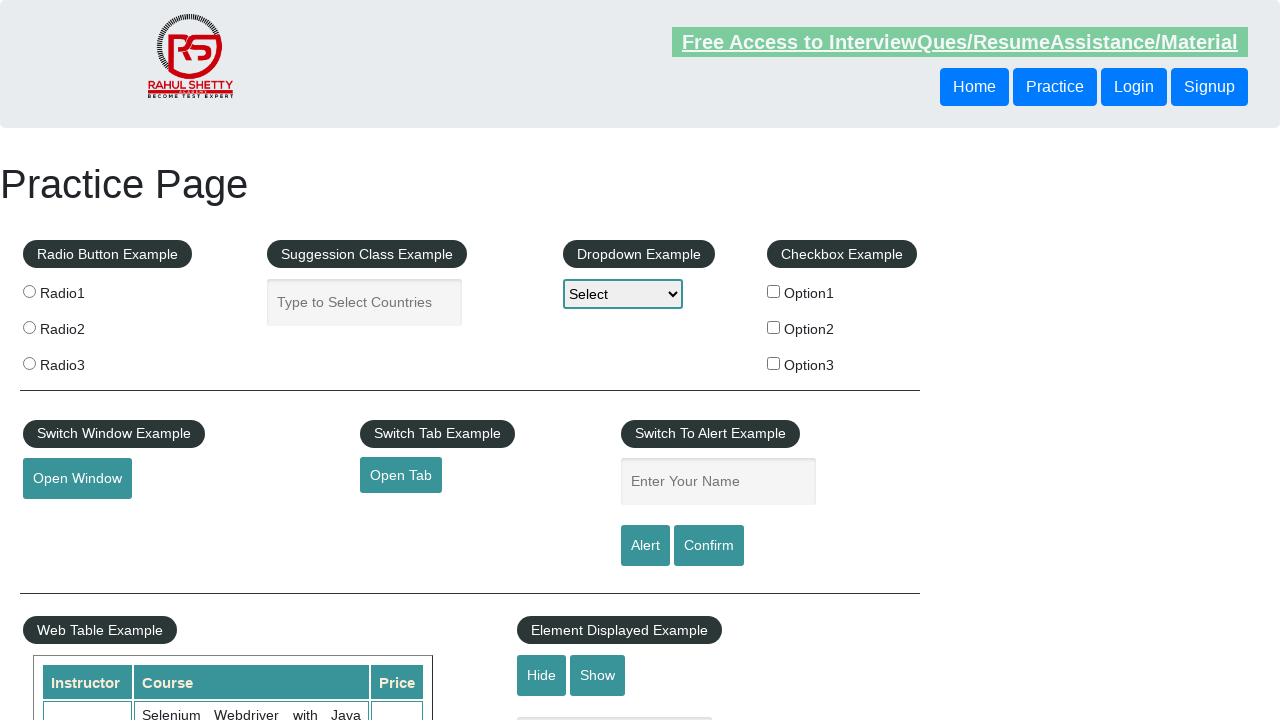

Selected second option (index 1) from dropdown on #dropdown-class-example
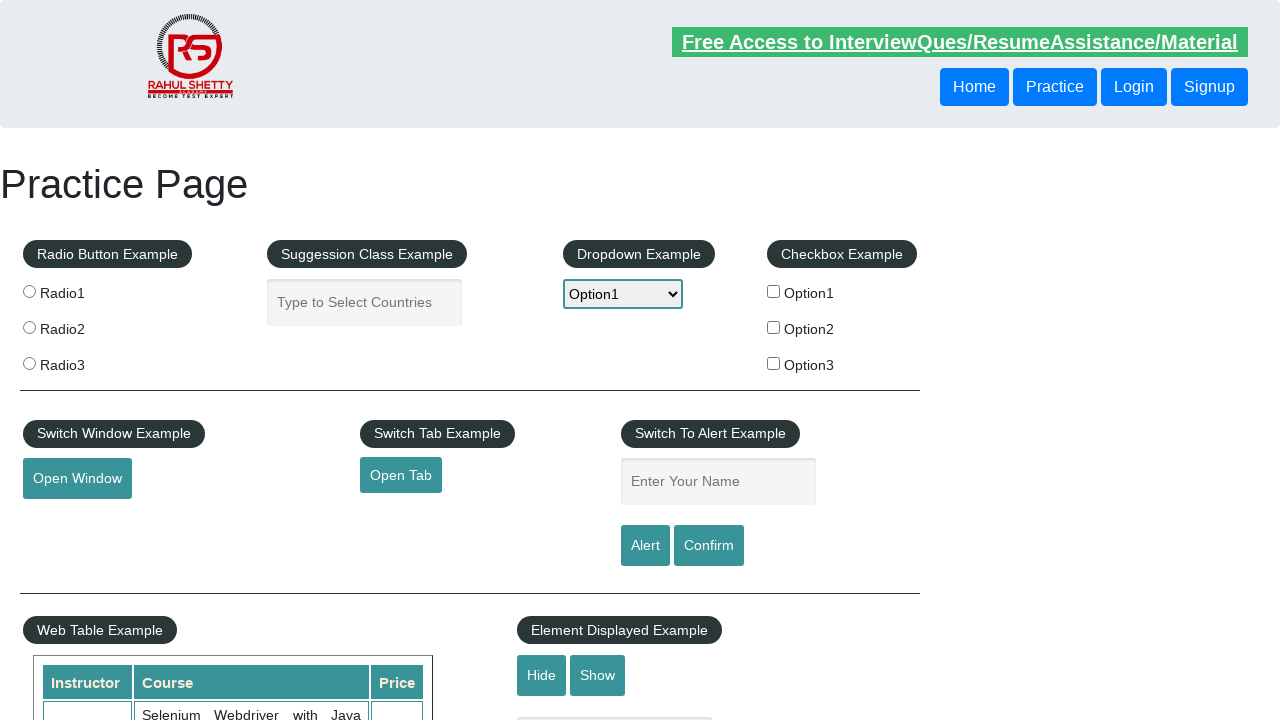

Selected third option (index 2) from dropdown on #dropdown-class-example
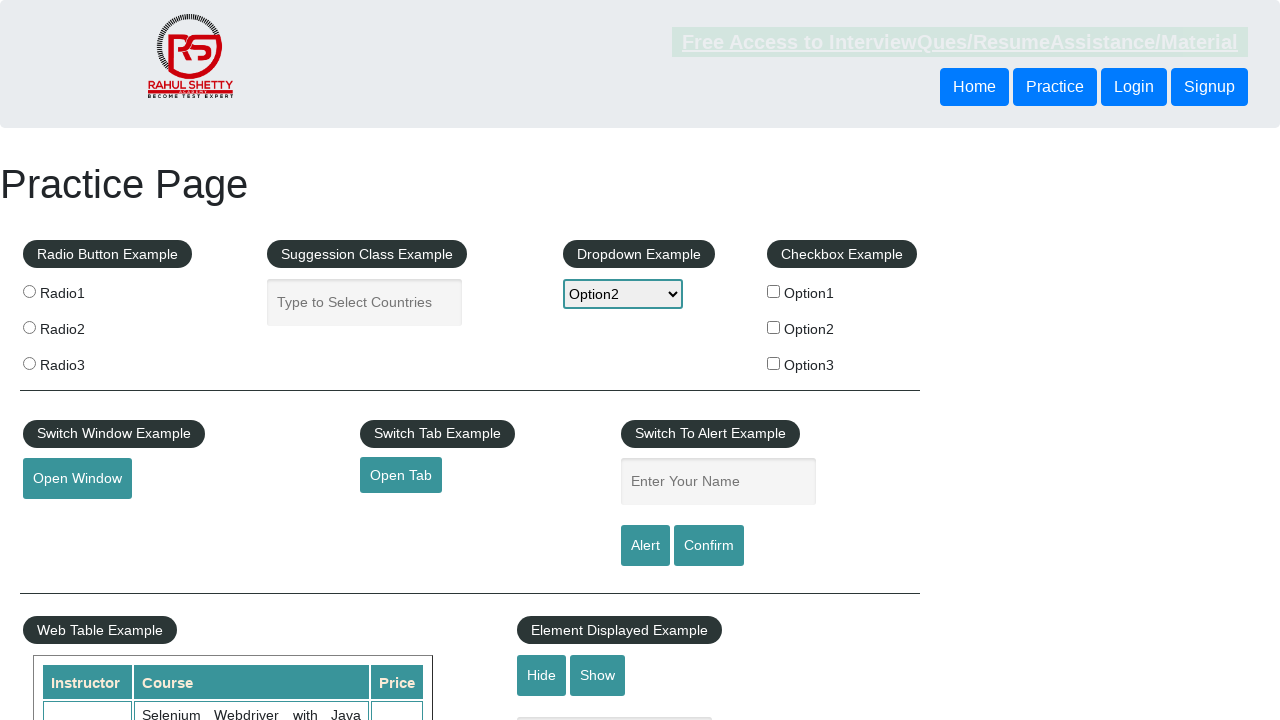

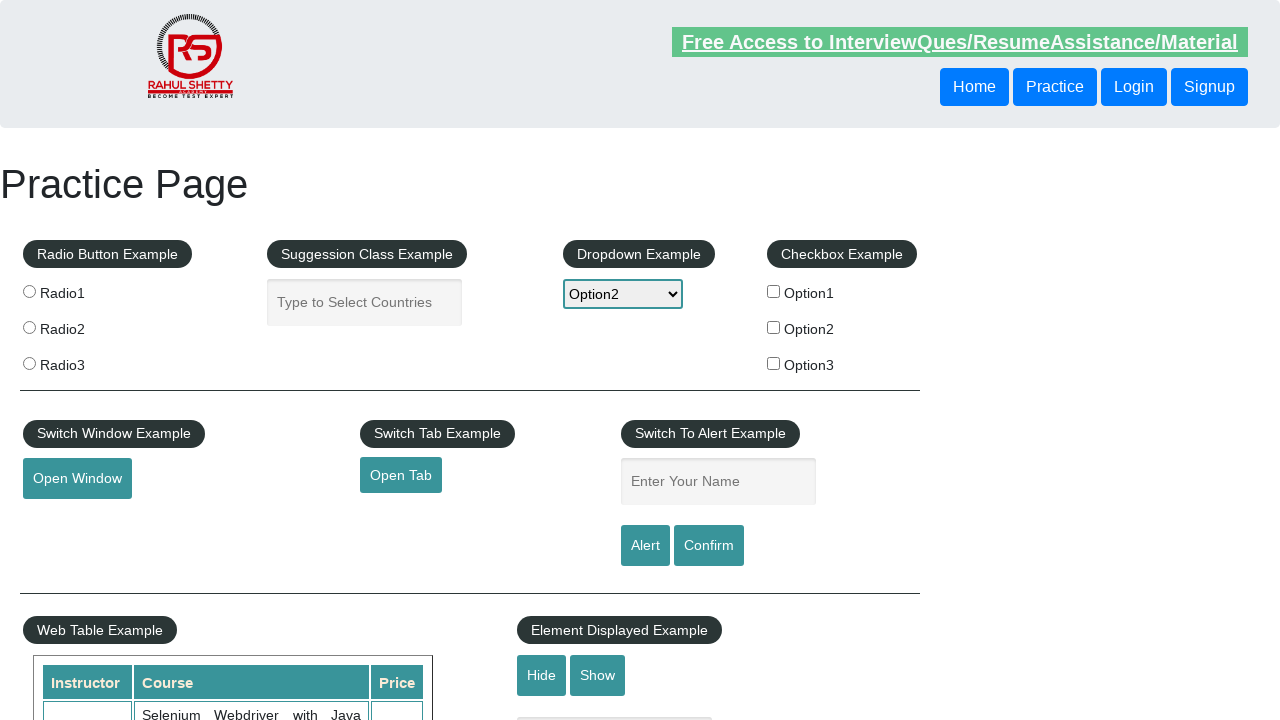